Tests handling a confirm JavaScript alert by clicking the Confirm Alert button, switching to the alert, and dismissing it with Cancel.

Starting URL: https://v1.training-support.net/selenium/javascript-alerts

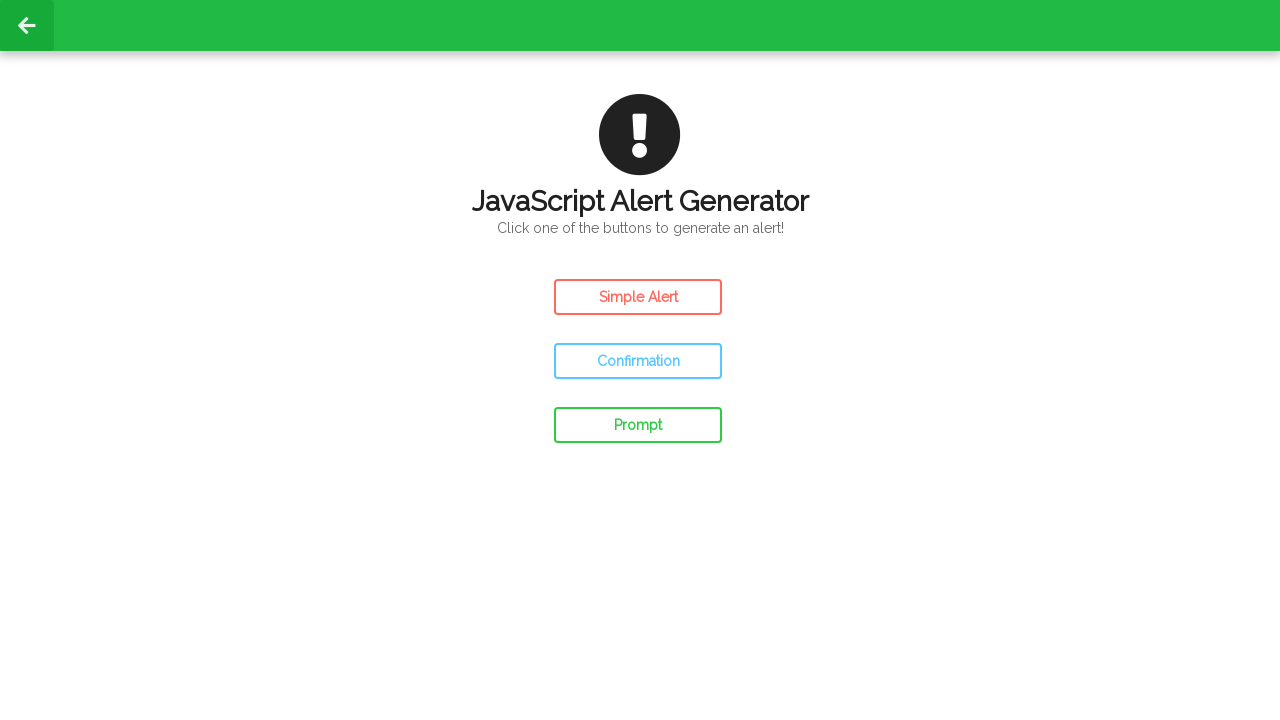

Set up dialog handler to dismiss confirm alerts
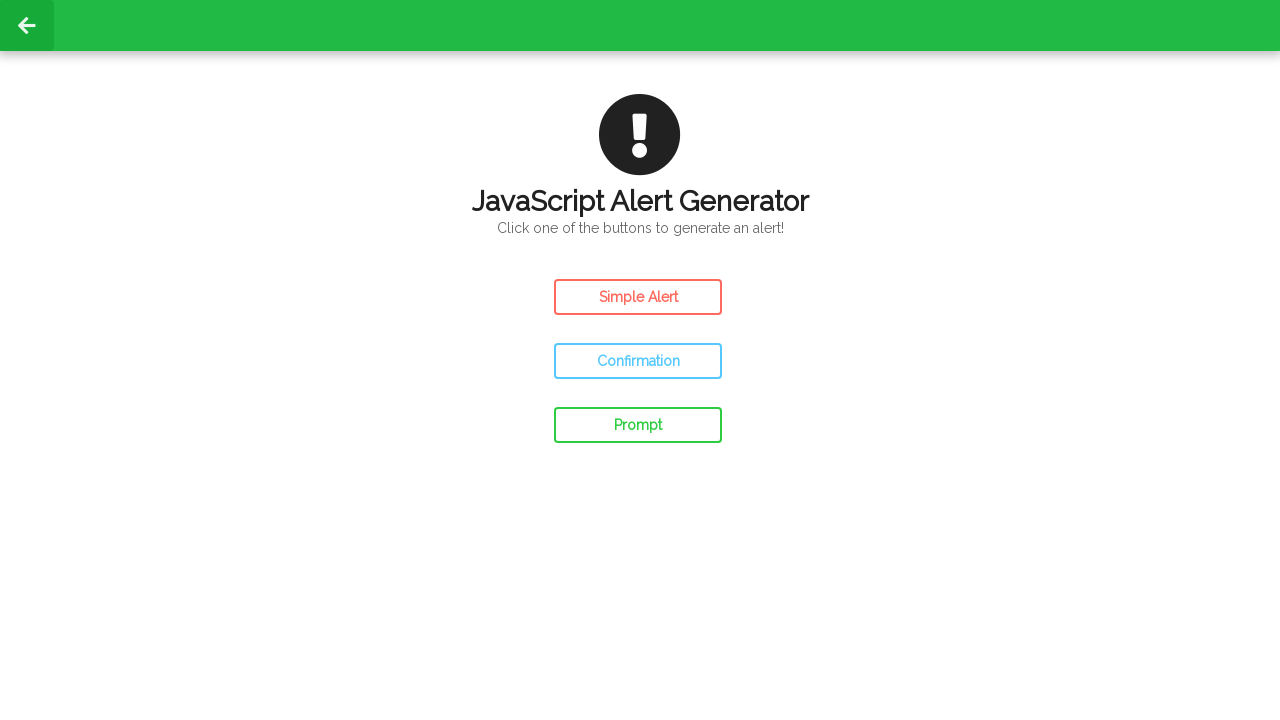

Clicked the Confirm Alert button at (638, 361) on #confirm
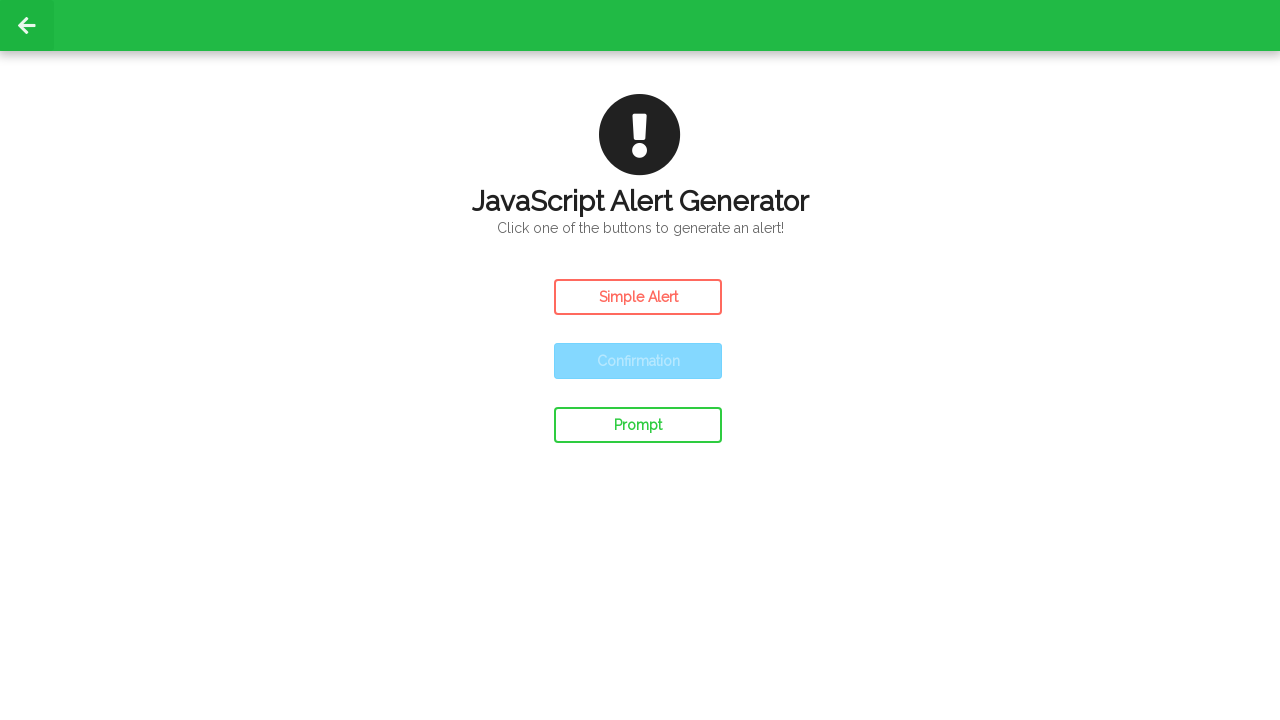

Waited 500ms for result text to appear after dismissing alert
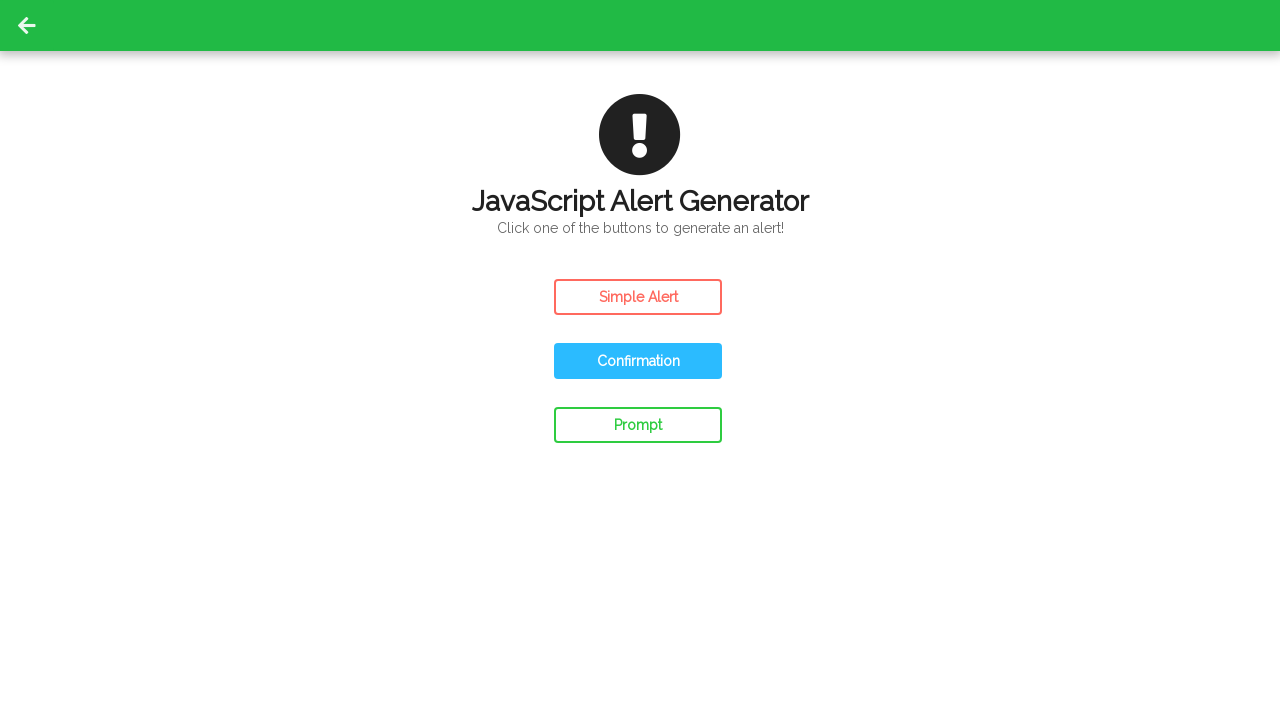

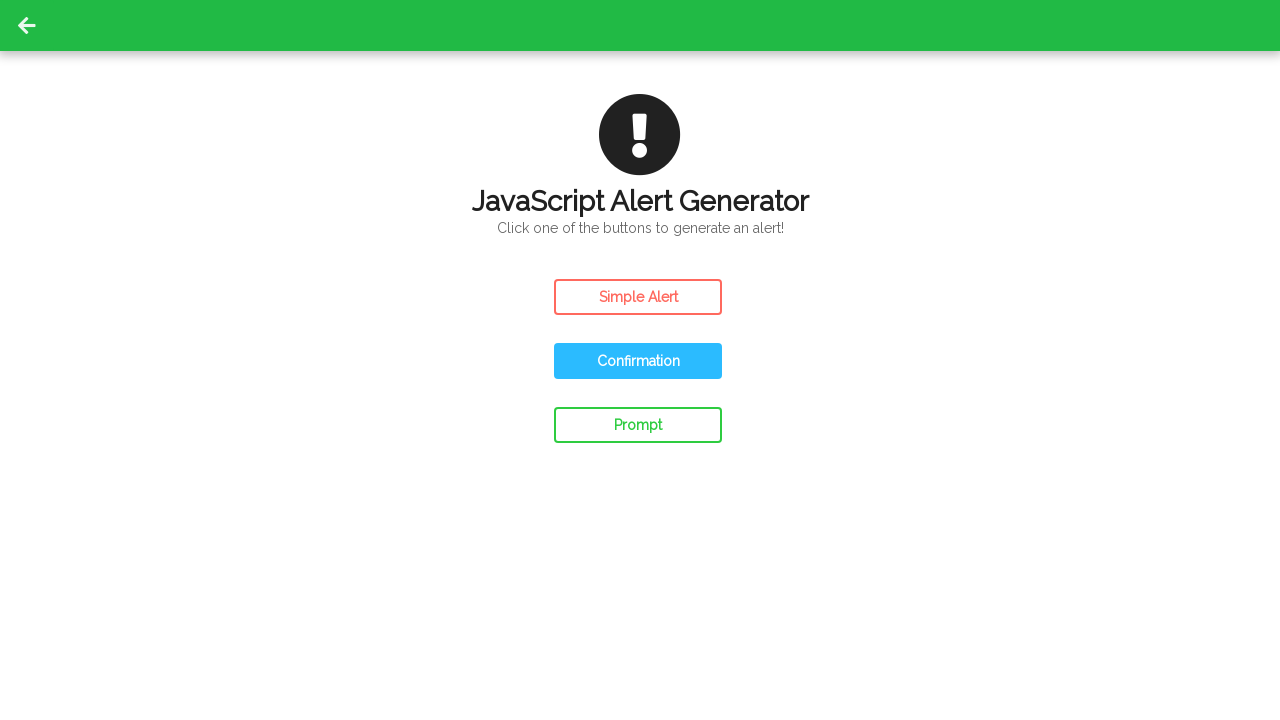